Tests dynamic content loading by clicking a start button and waiting for hidden content to appear

Starting URL: http://the-internet.herokuapp.com/dynamic_loading/2

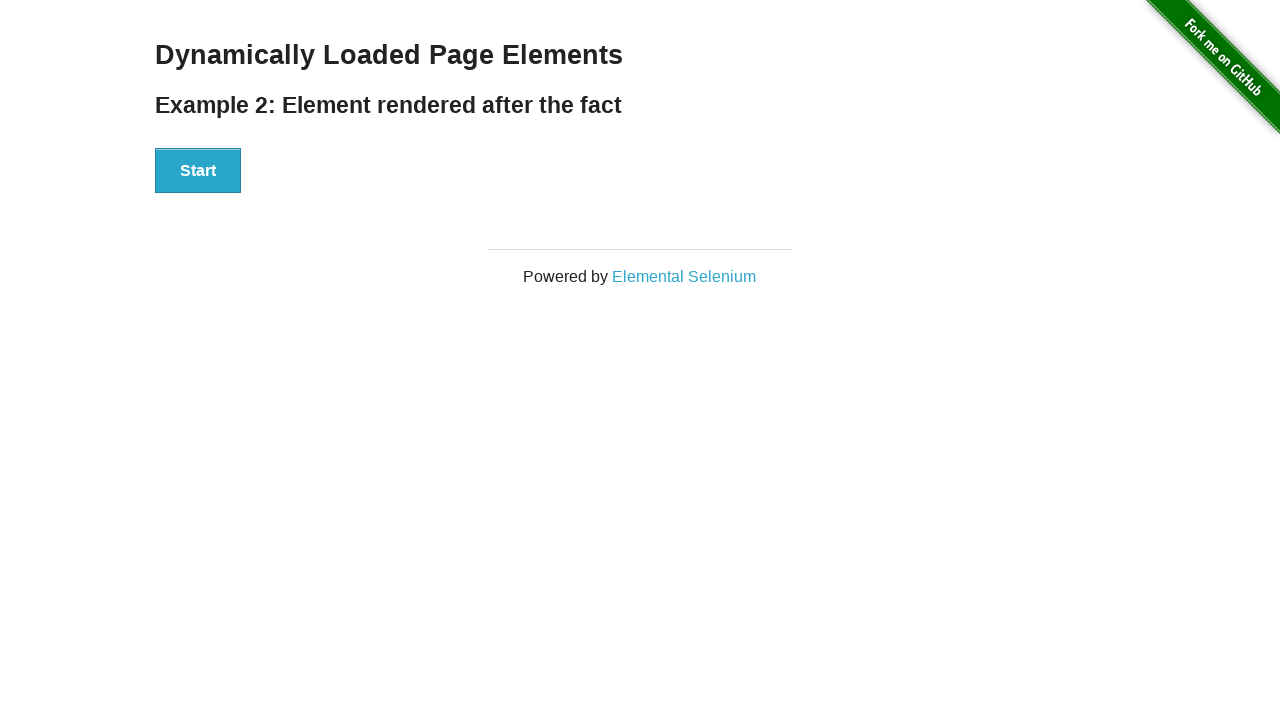

Clicked start button to trigger dynamic content loading at (198, 171) on xpath=//div[@id='start']/button
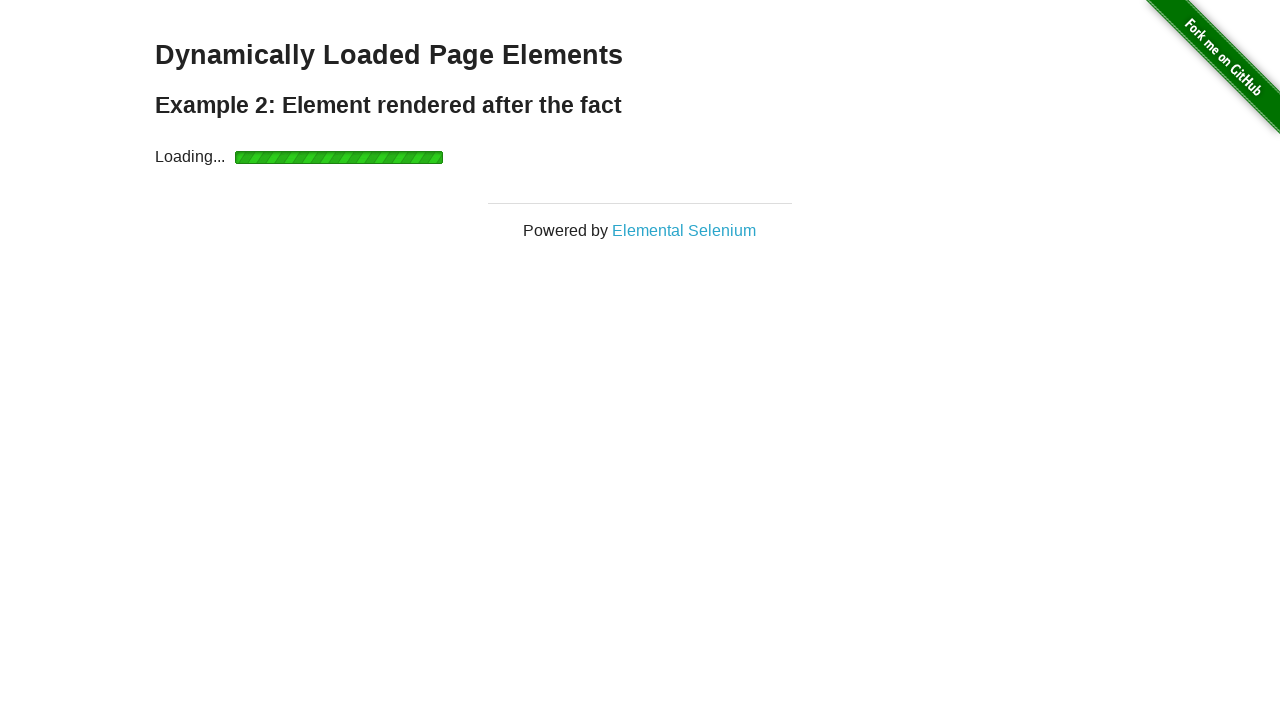

Hidden content appeared after clicking start button
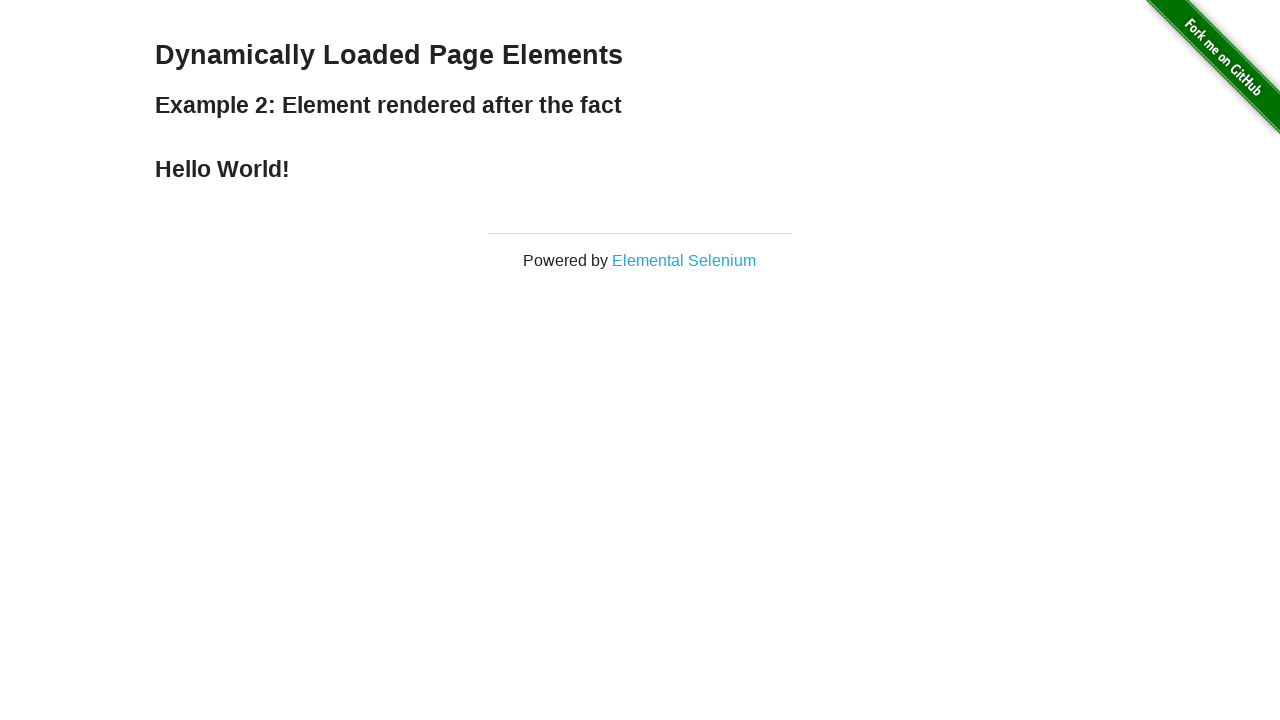

Retrieved and printed dynamically loaded text content
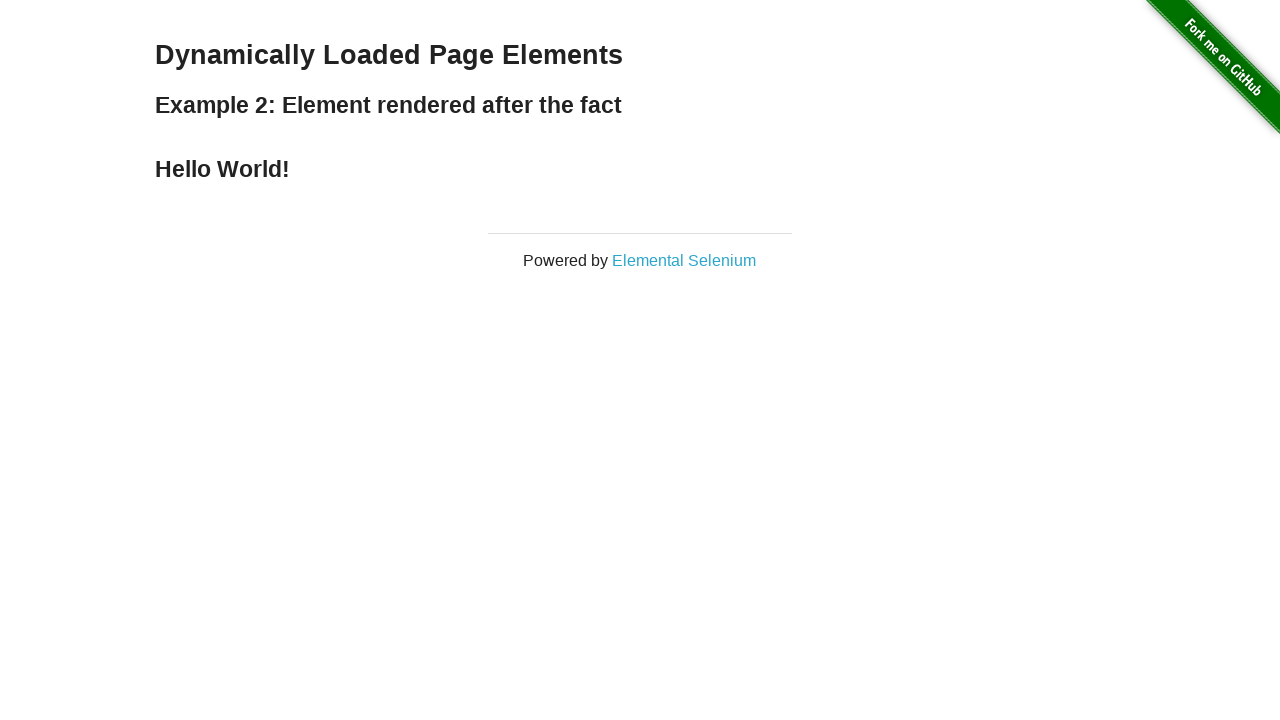

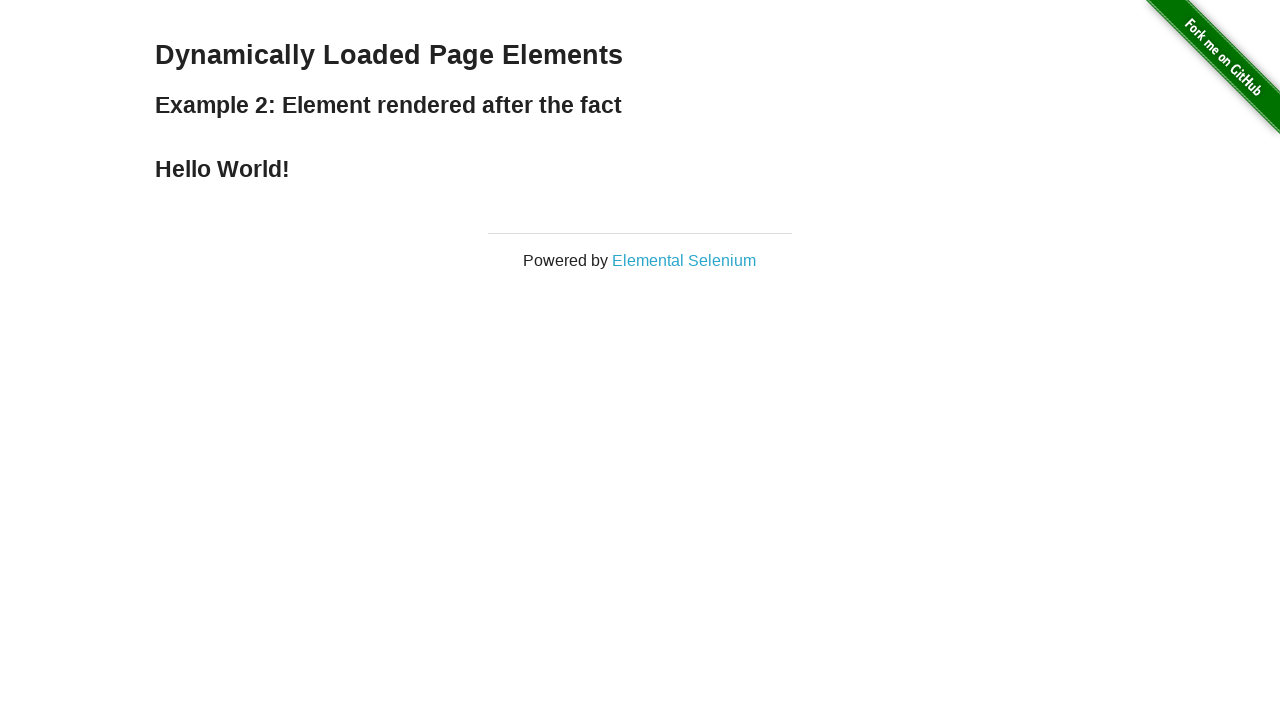